Fills out and submits a contact form with test data

Starting URL: https://alchemy.hguy.co/lms

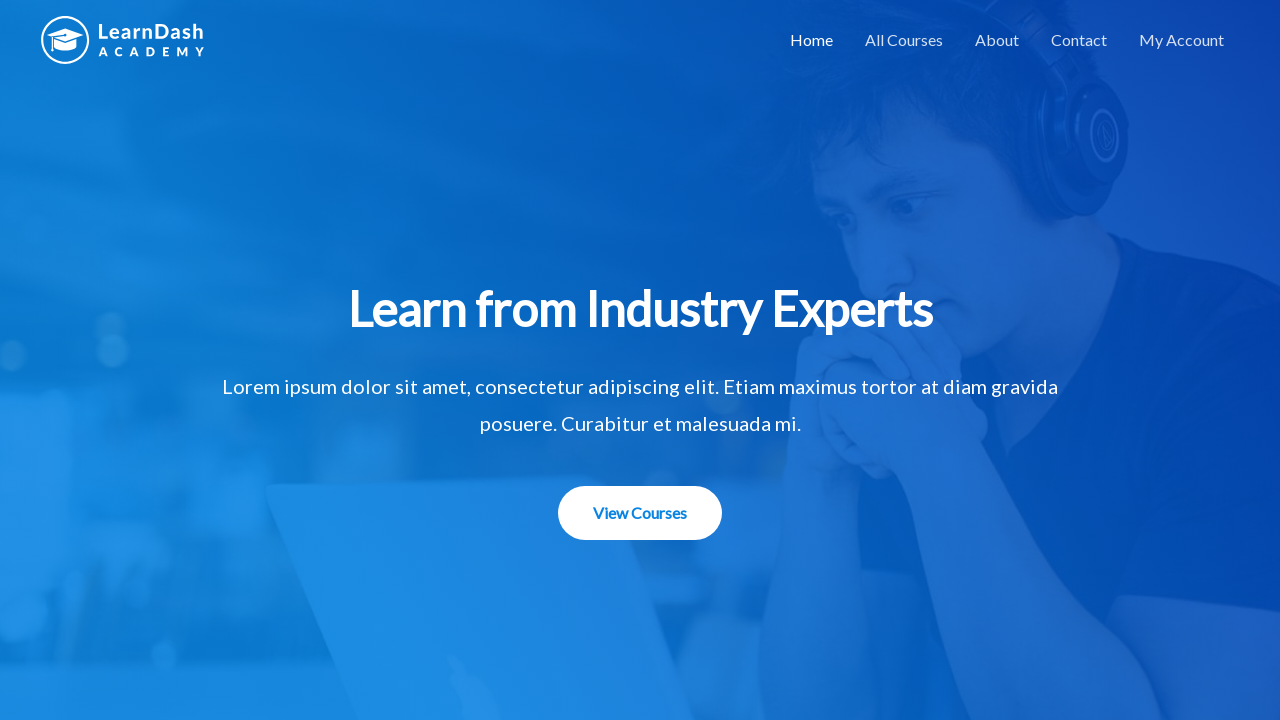

Clicked on Contact menu item at (1079, 40) on xpath=//ul[@id='primary-menu']/li[4]/a
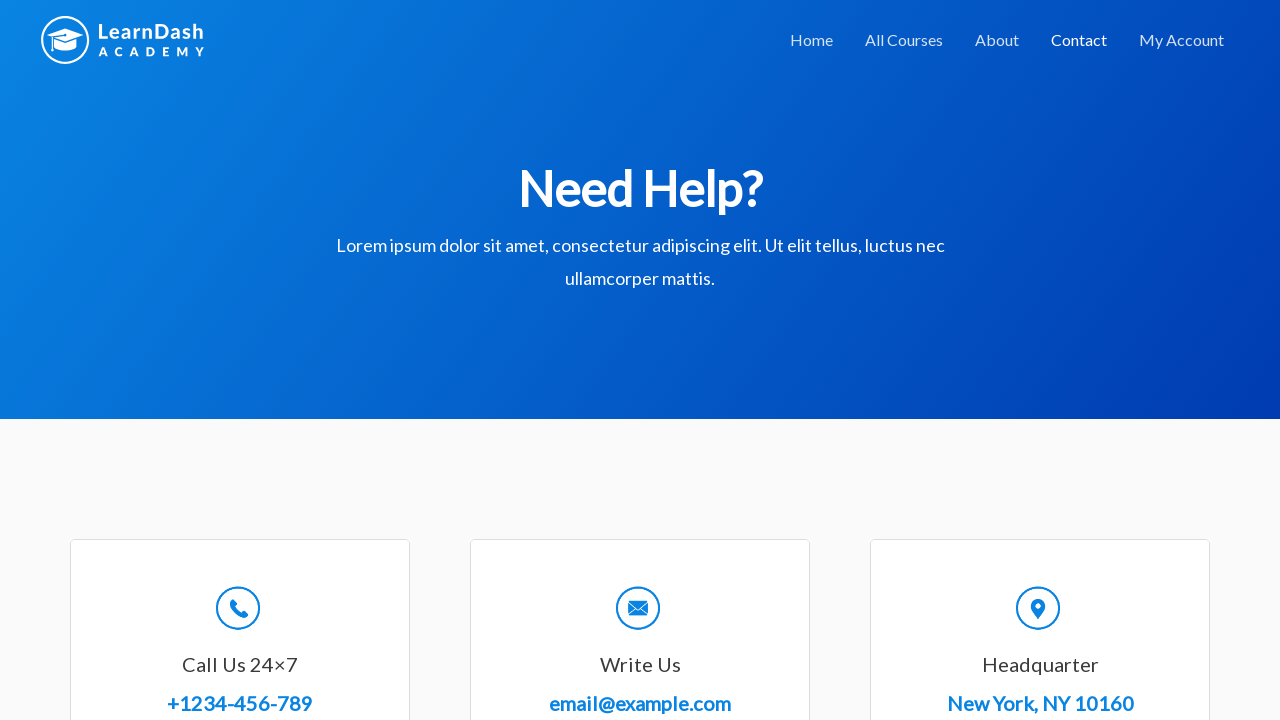

Filled name field with 'TestUser456' on //div[@class='wpforms-field-container']/div[1]/input
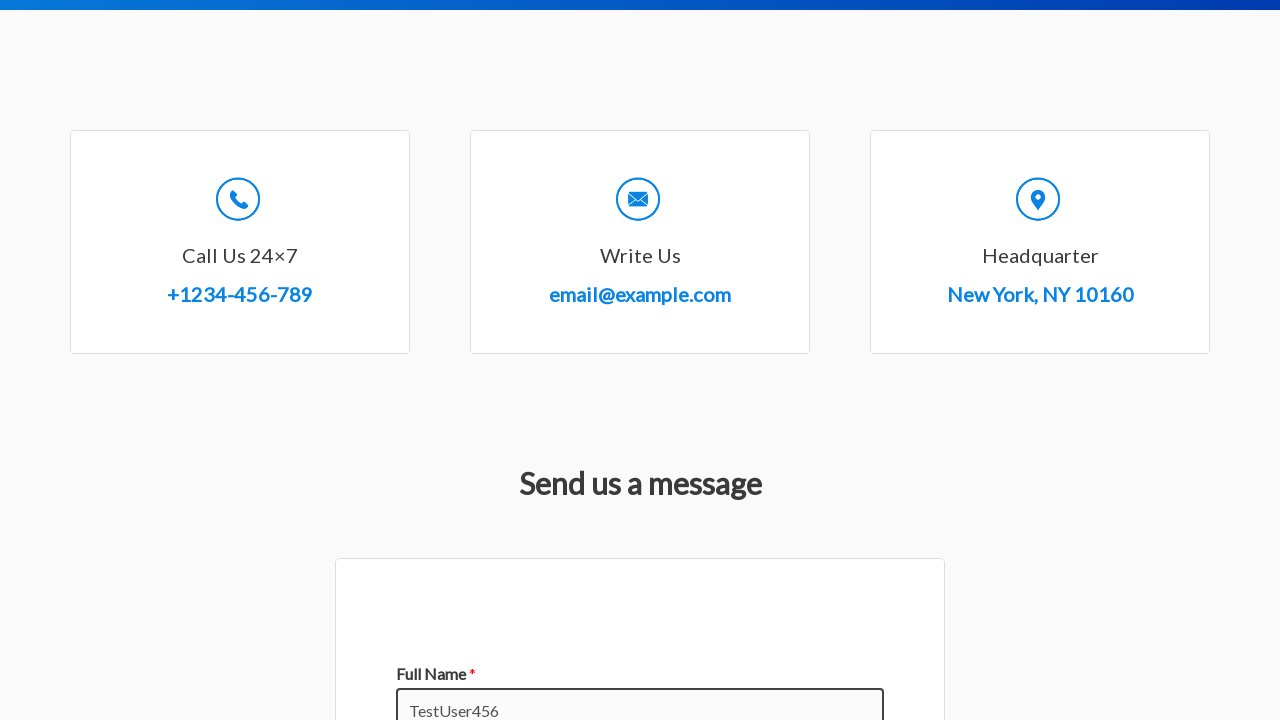

Filled email field with 'testuser456@example.com' on //div[@class='wpforms-field-container']/div[2]/input
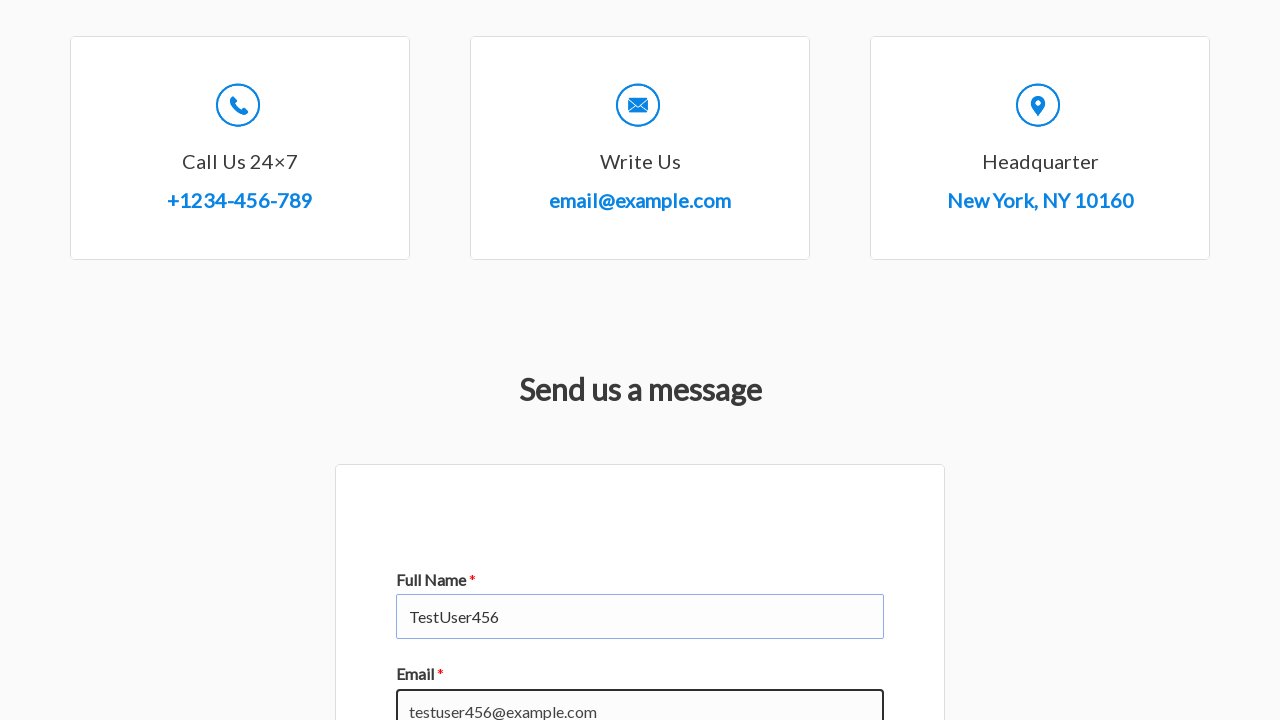

Filled subject field with 'Test Contact Form Submission' on //div[@class='wpforms-field-container']/div[3]/input
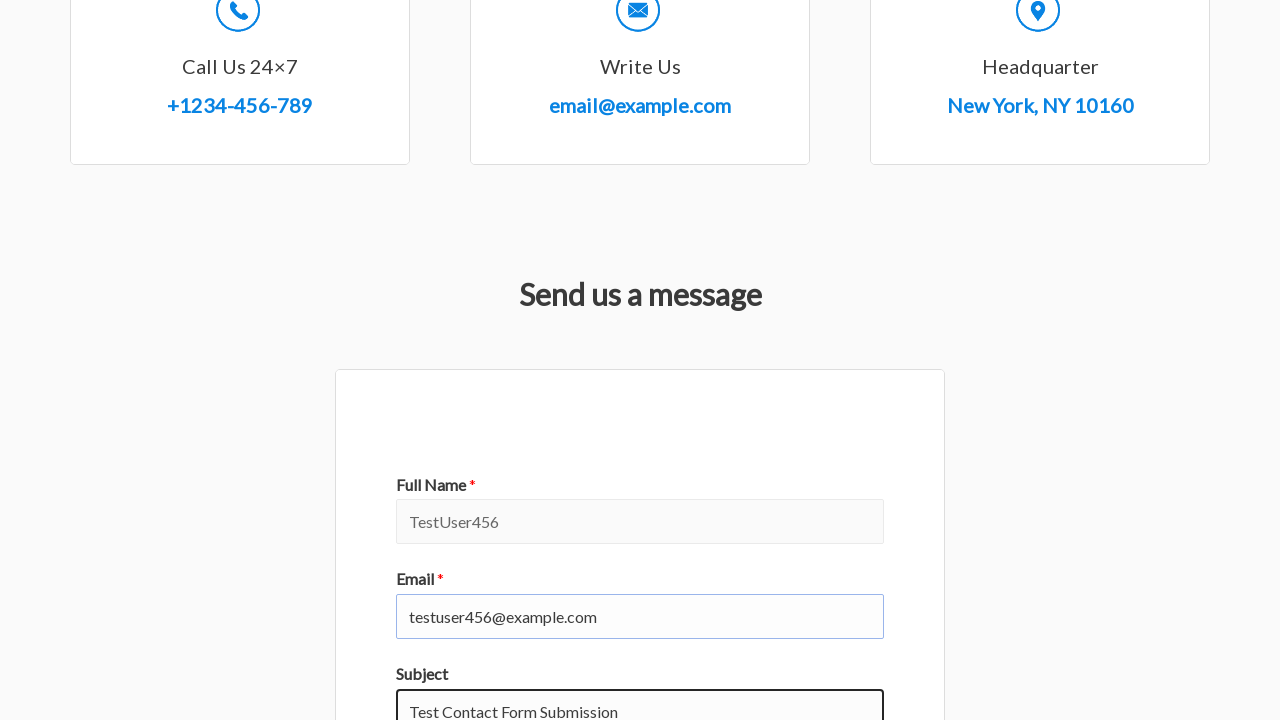

Filled message field with test message on #wpforms-8-field_2
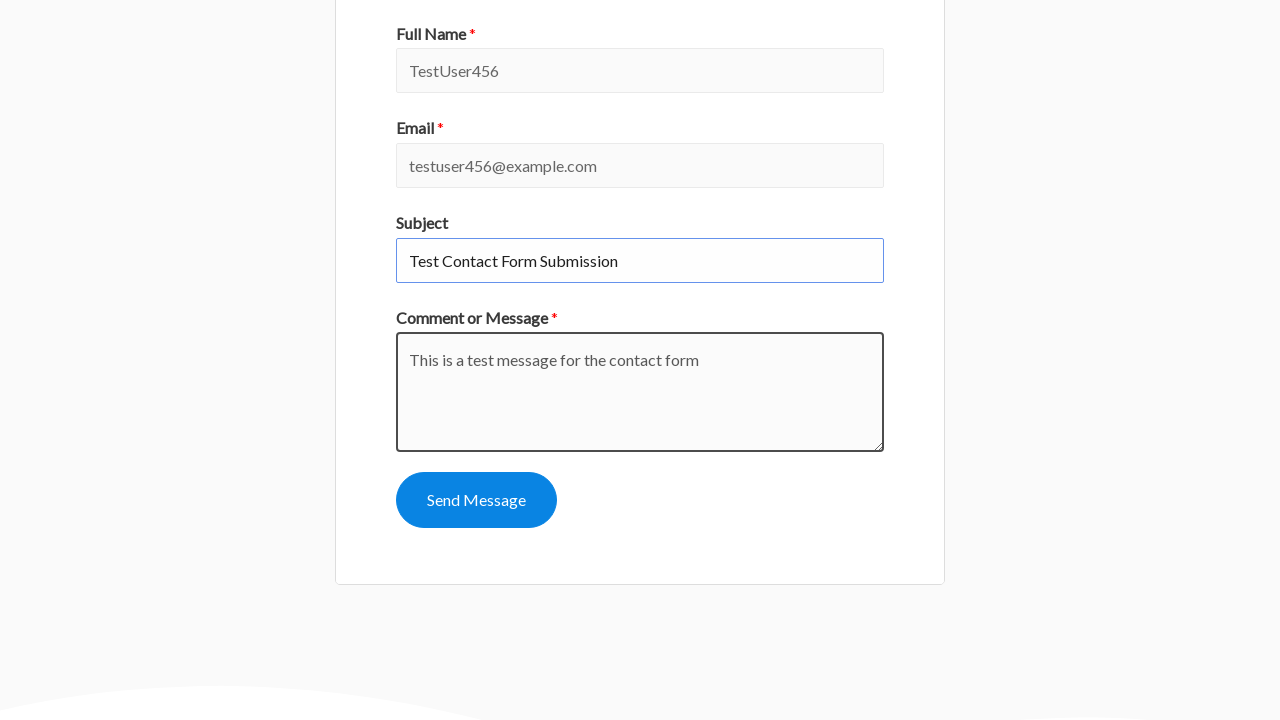

Clicked submit button to submit contact form at (476, 500) on button[name='wpforms[submit]']
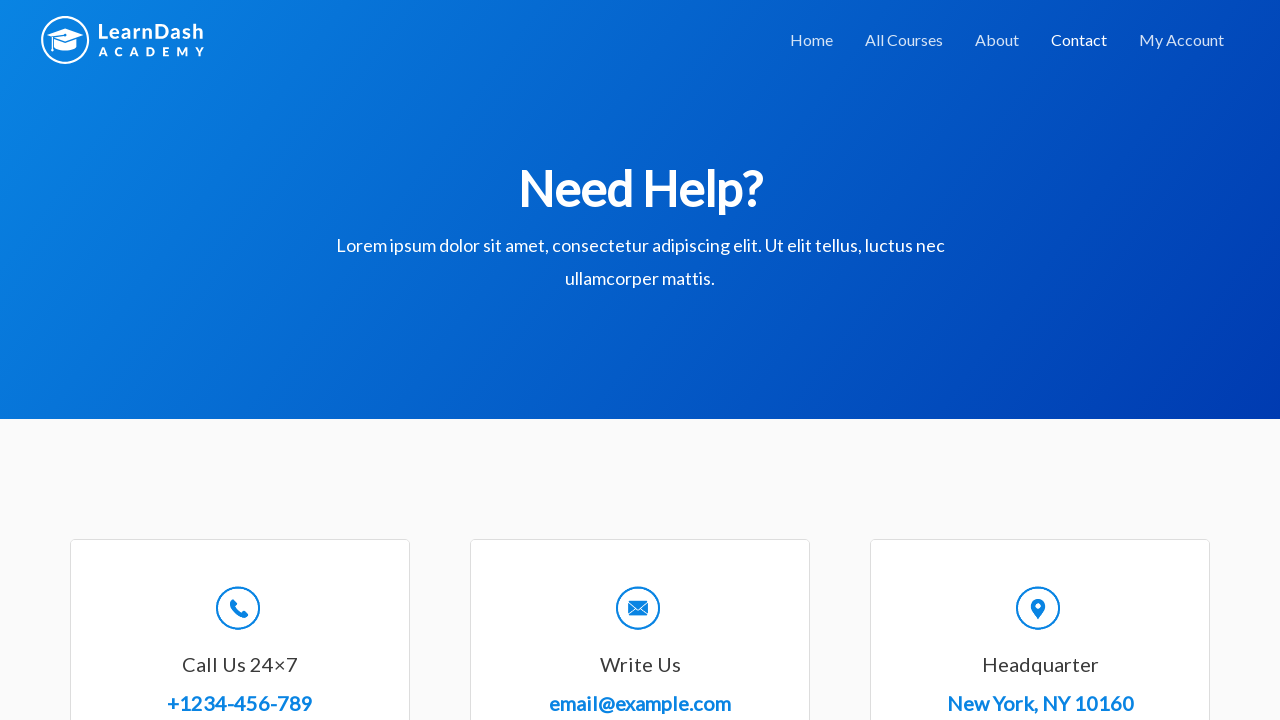

Contact form confirmation message appeared
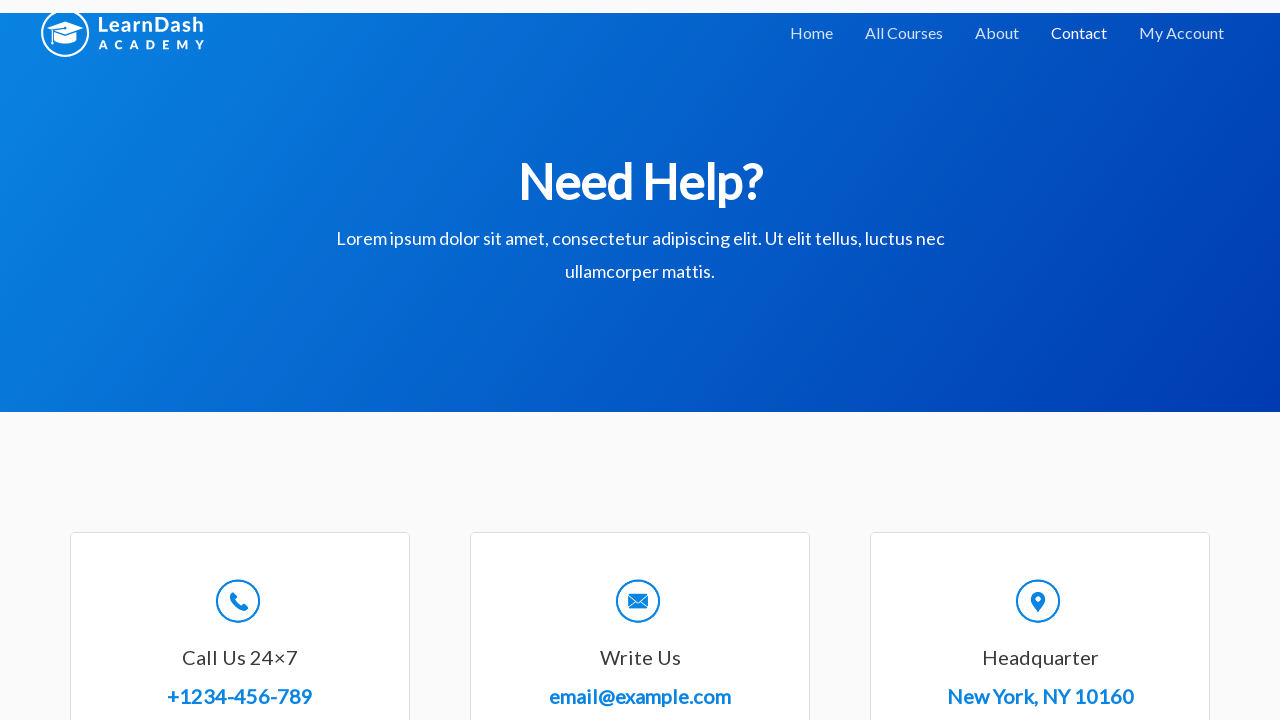

Retrieved confirmation message: Thanks for contacting us! We will be in touch with you shortly.

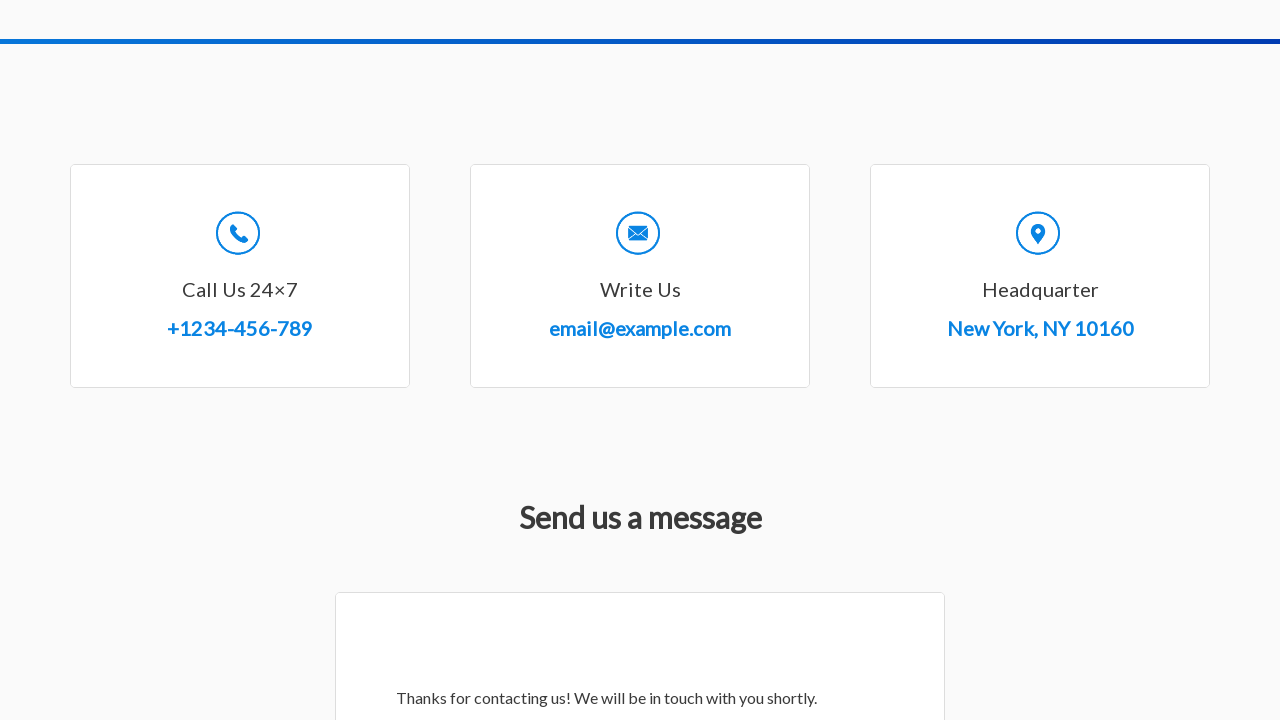

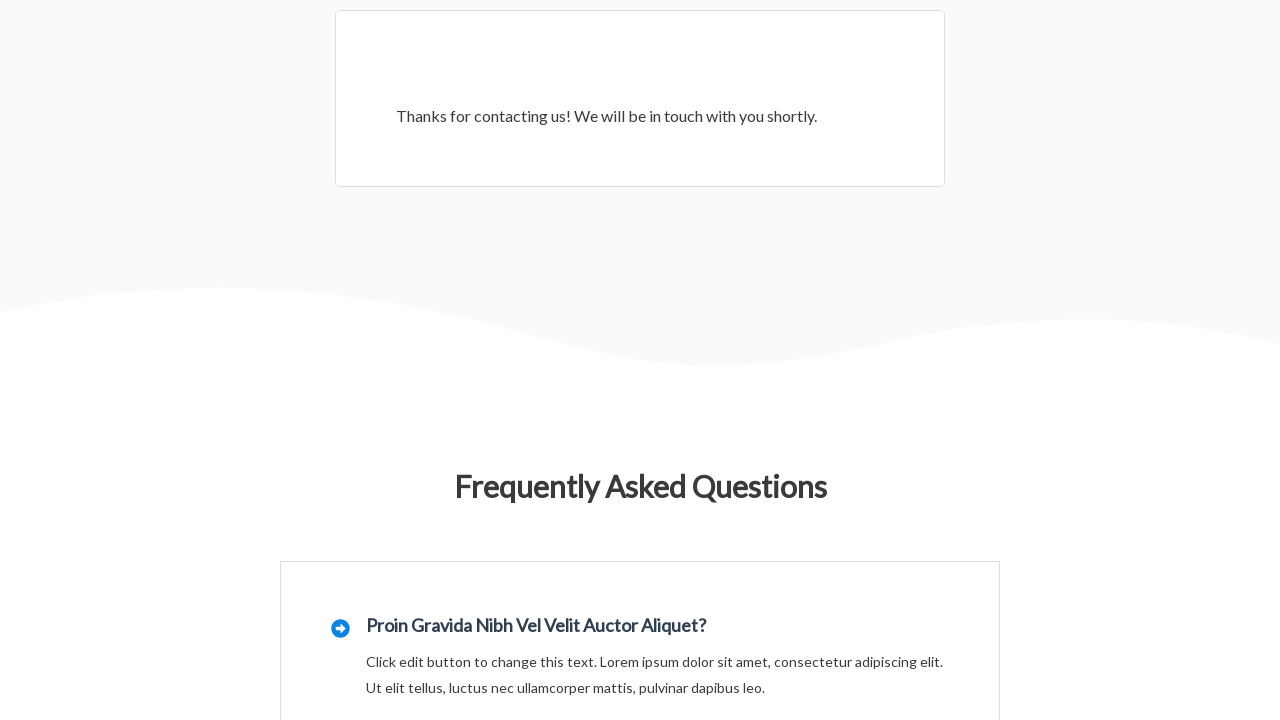